Tests the show/hide functionality of a text input field by clicking hide and show buttons, then entering text into the displayed field

Starting URL: https://rahulshettyacademy.com/AutomationPractice/

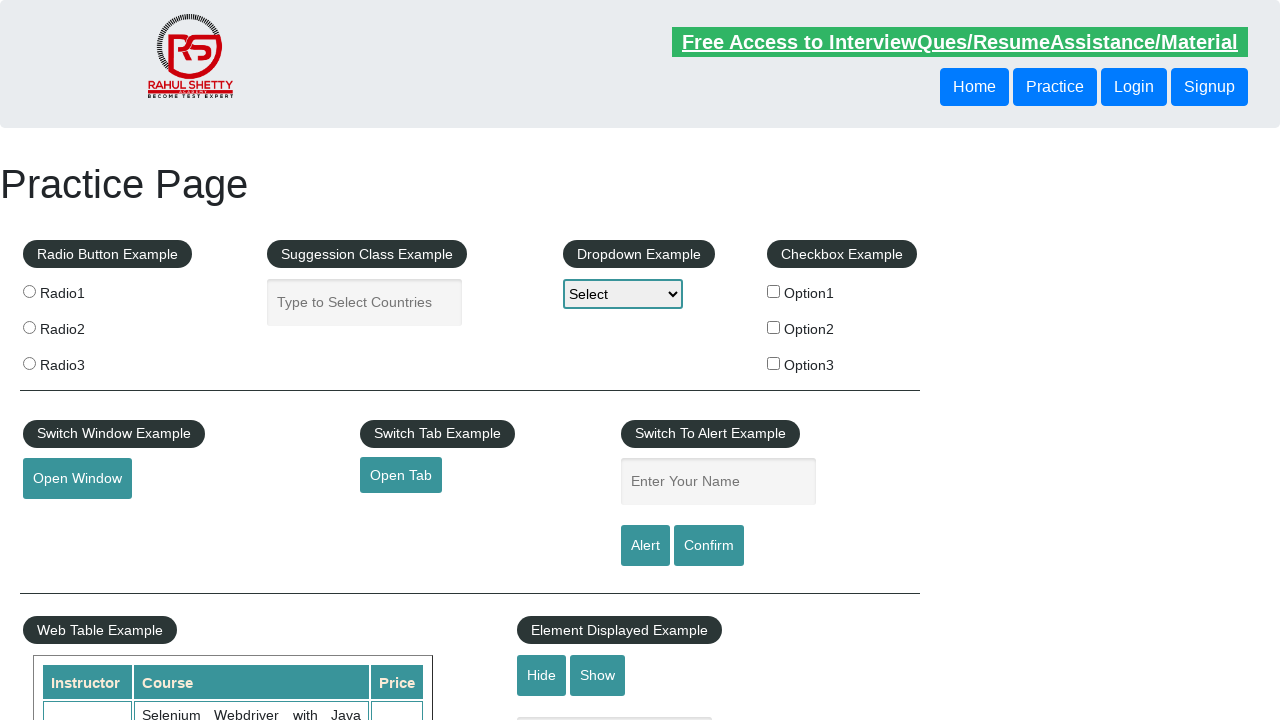

Clicked hide button to hide text input field at (542, 675) on xpath=(//input[@class='btn-style class2'])[1]
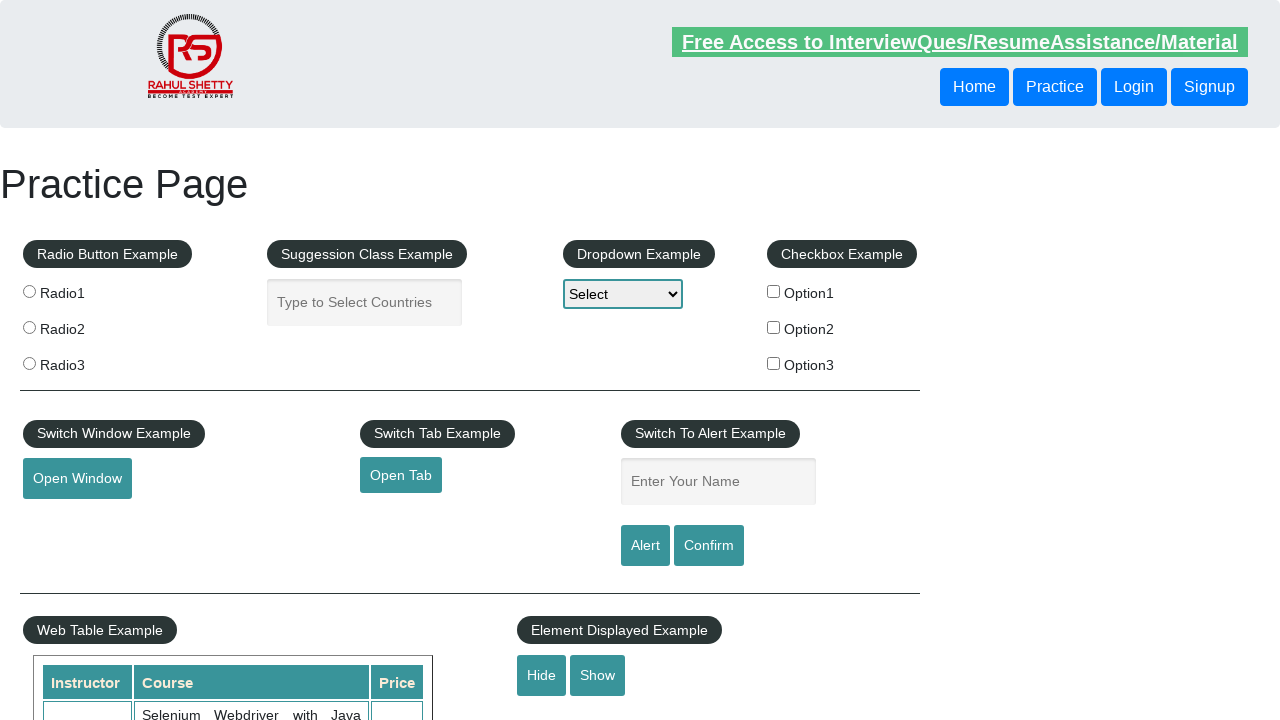

Clicked show button to display text input field at (598, 675) on #show-textbox
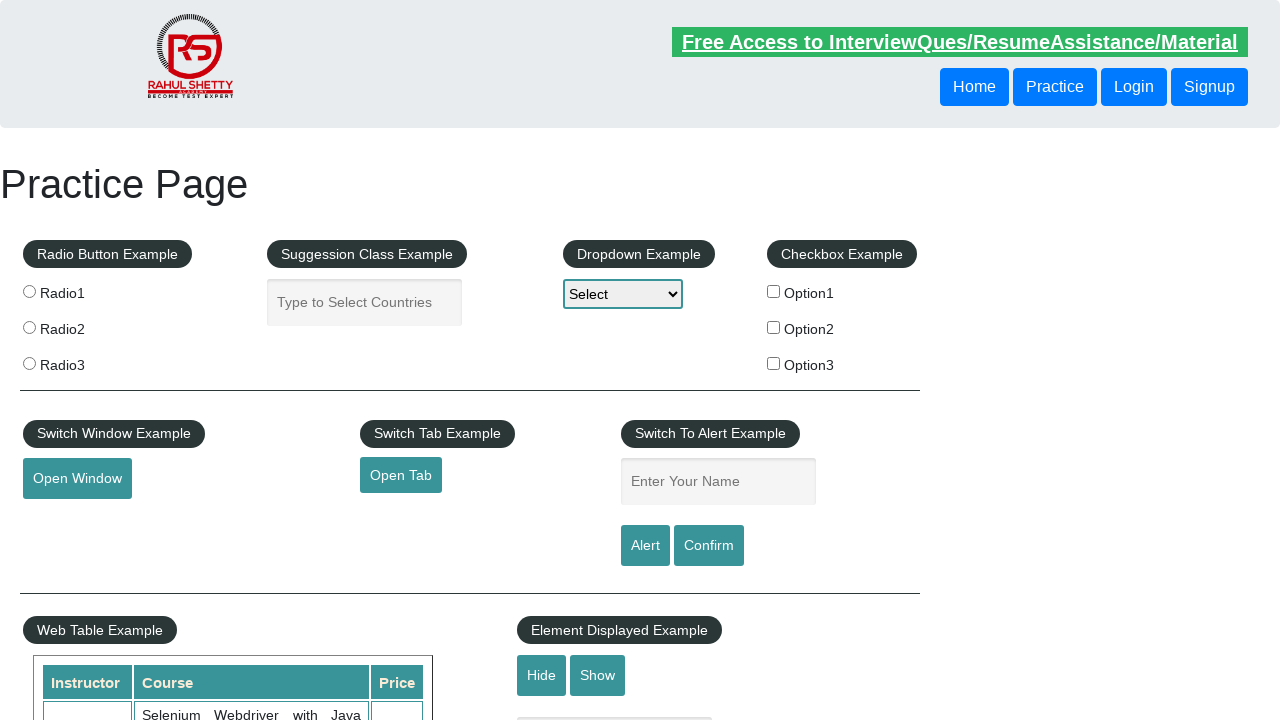

Entered text 'Hi' into the displayed text field on #displayed-text
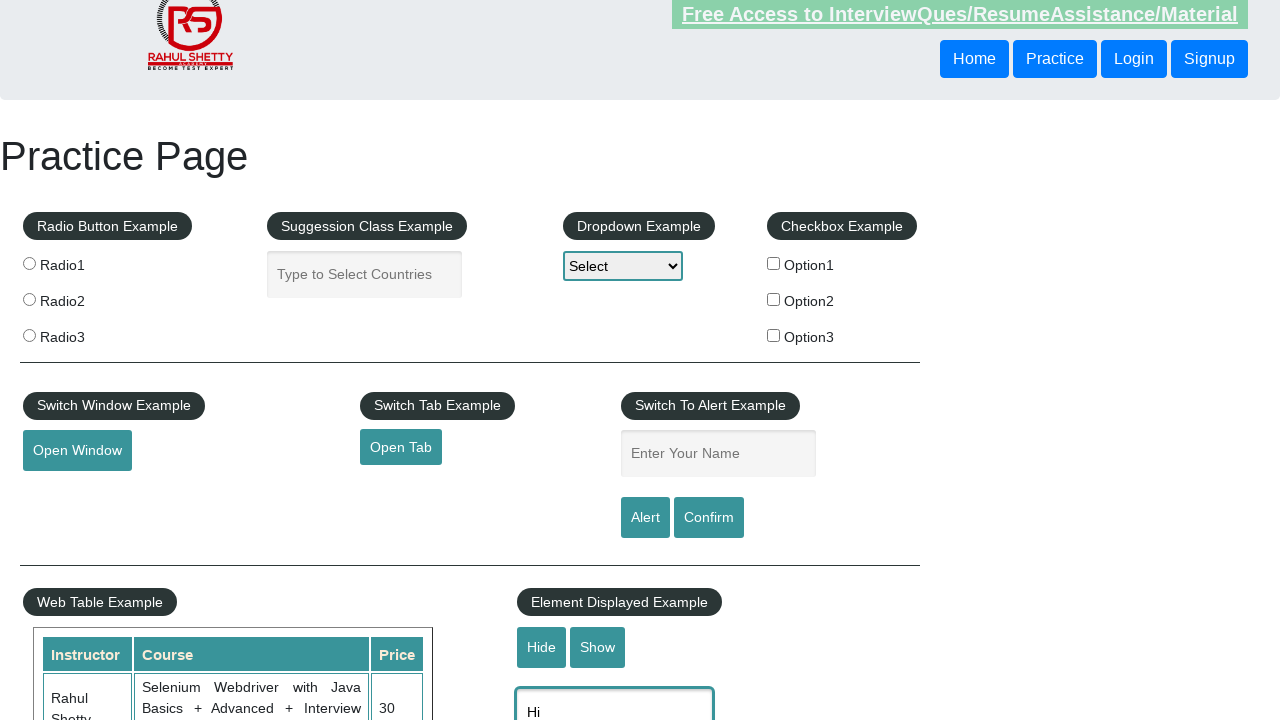

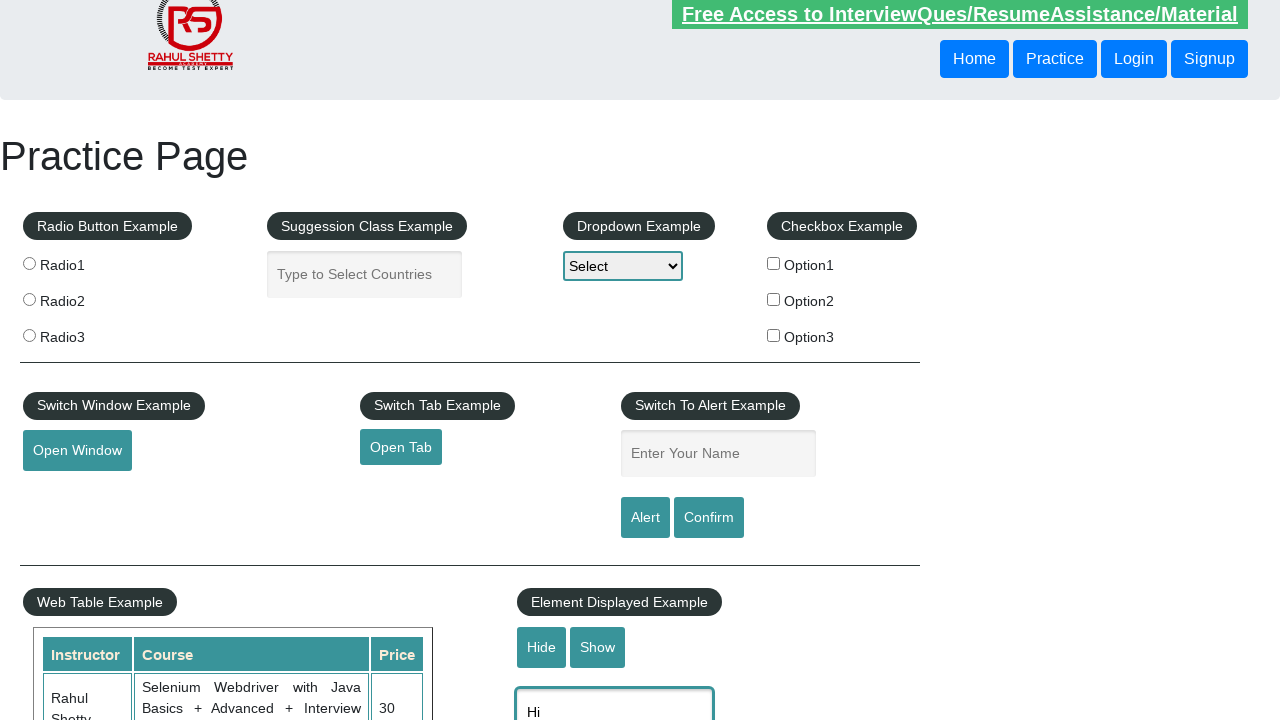